Fills out a form with personal information including name, job title, education level, gender, experience, and date, then submits the form

Starting URL: https://formy-project.herokuapp.com/form

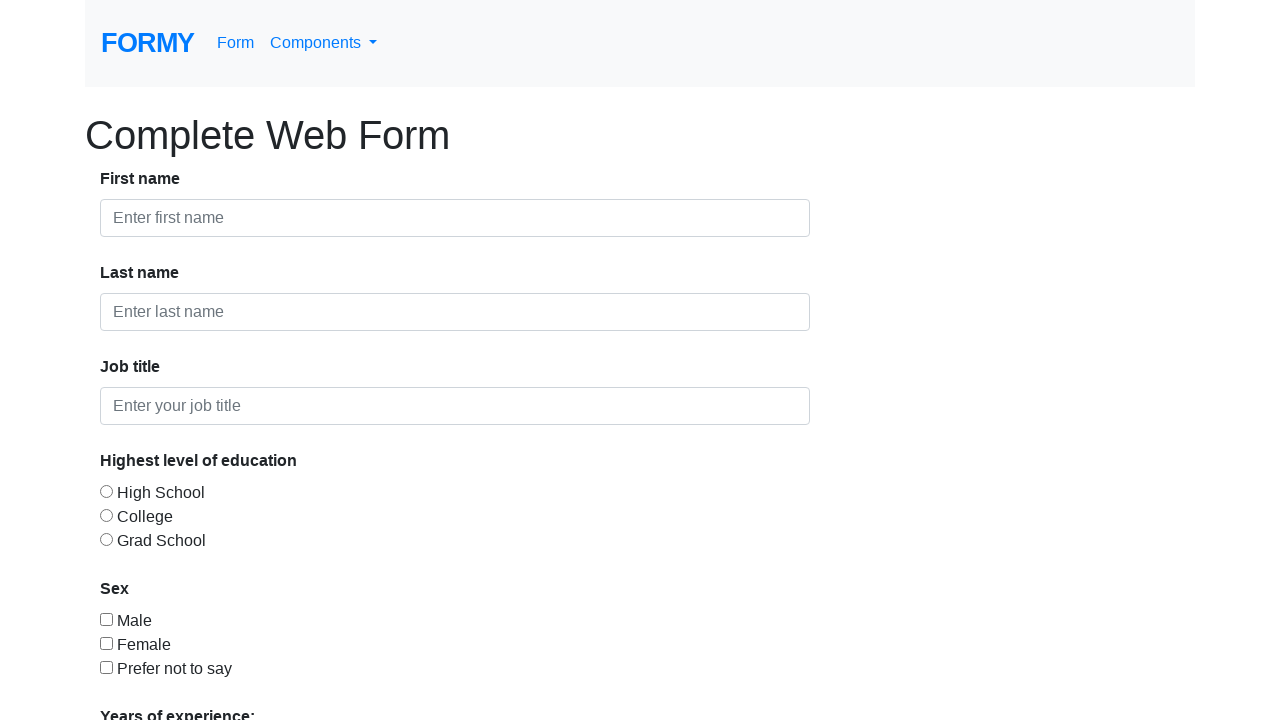

Clicked on first name field at (455, 218) on #first-name
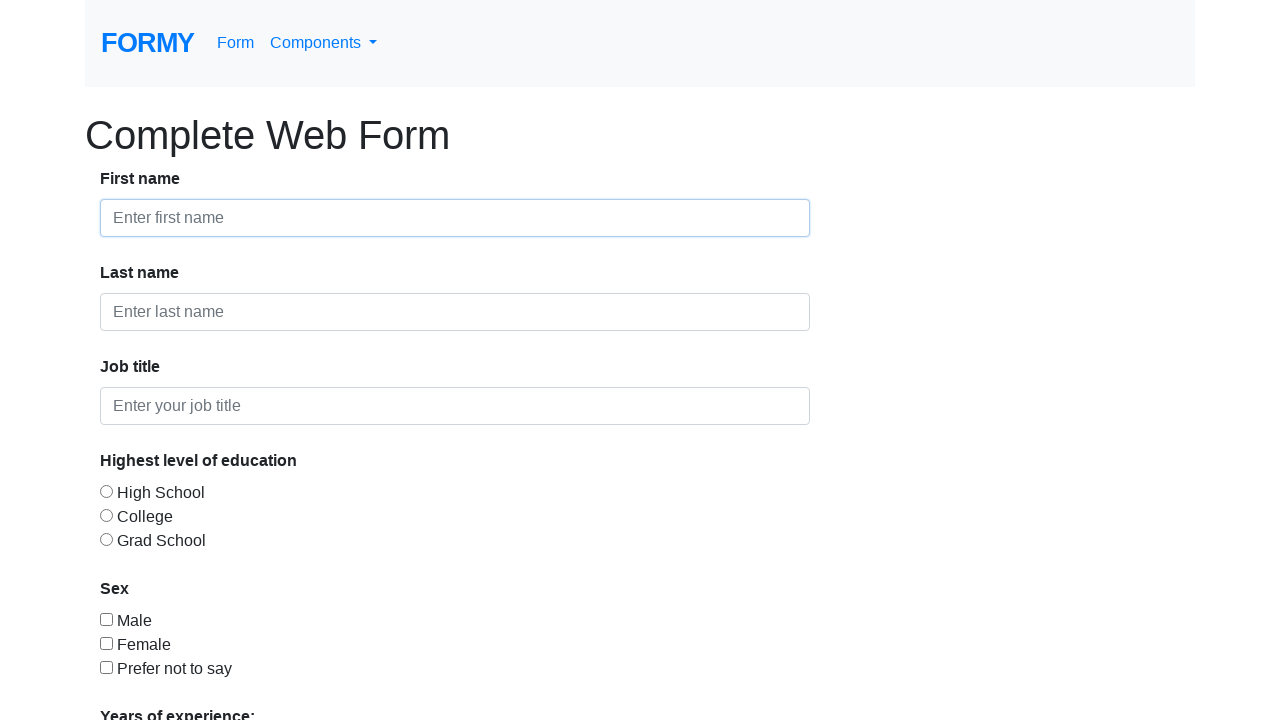

Filled first name field with 'John' on #first-name
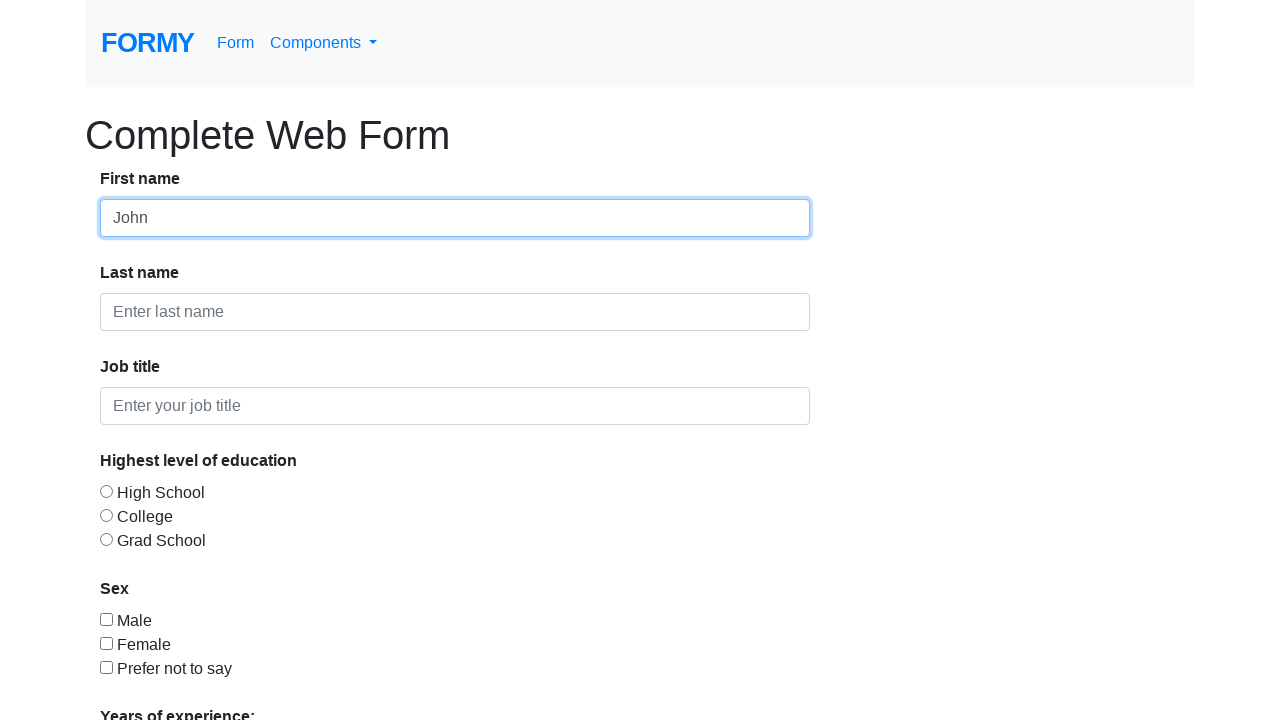

Clicked on last name field at (455, 312) on #last-name
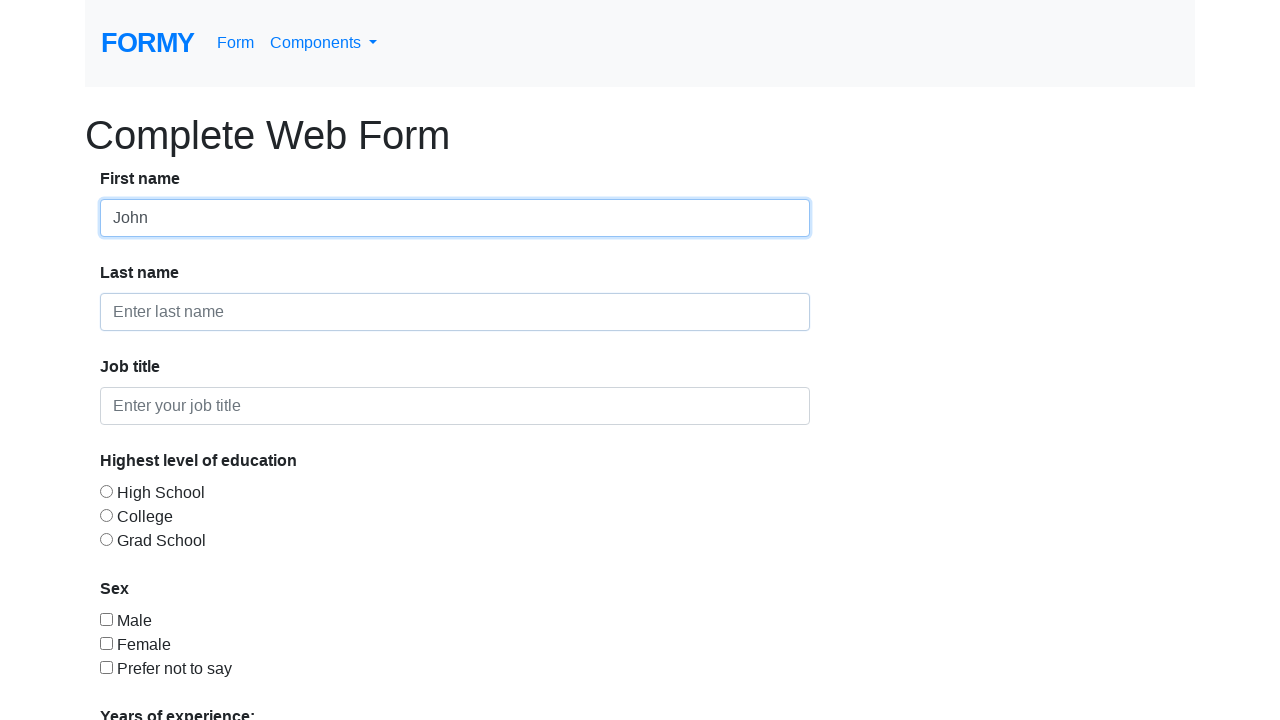

Filled last name field with 'Smith' on #last-name
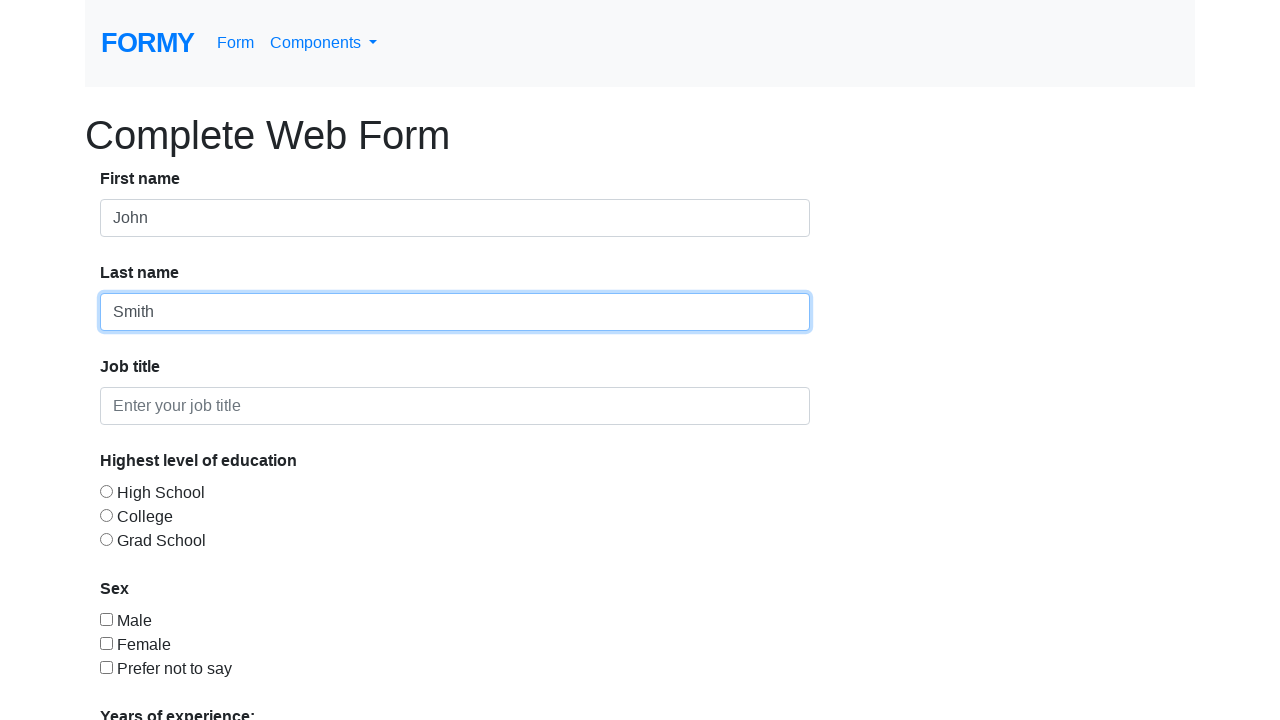

Clicked on job title field at (455, 406) on #job-title
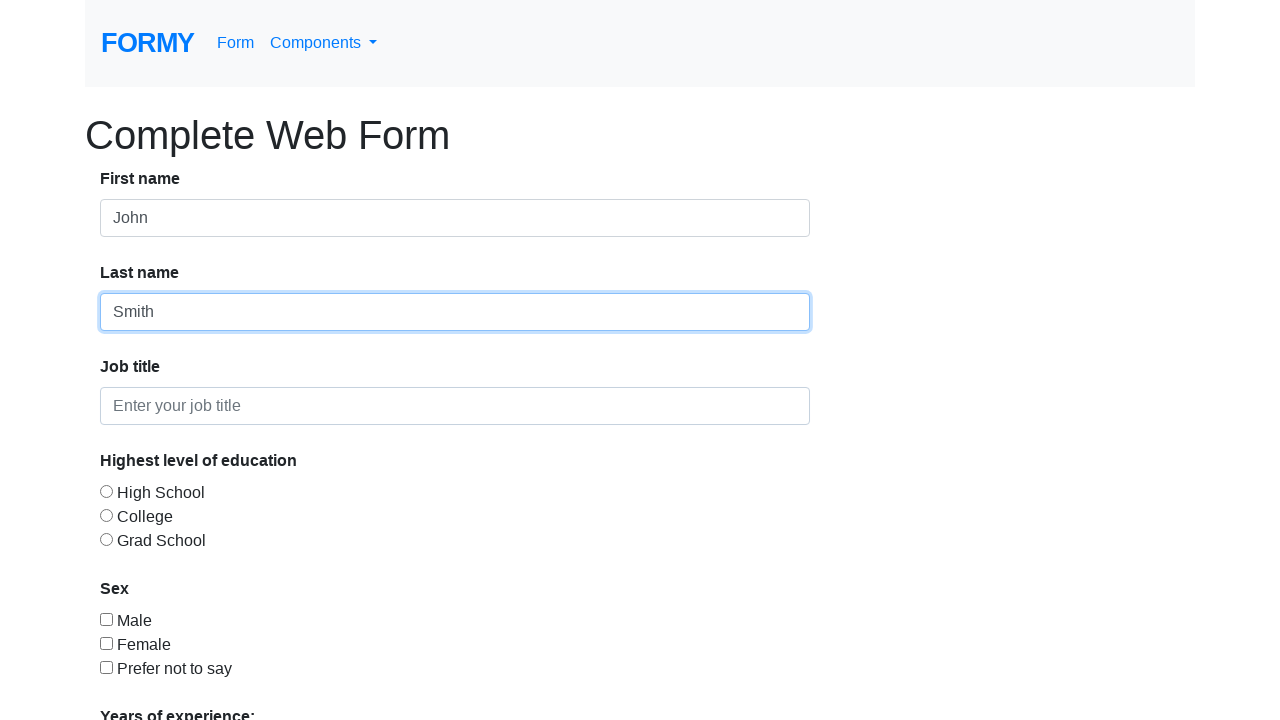

Filled job title field with 'Software Developer' on #job-title
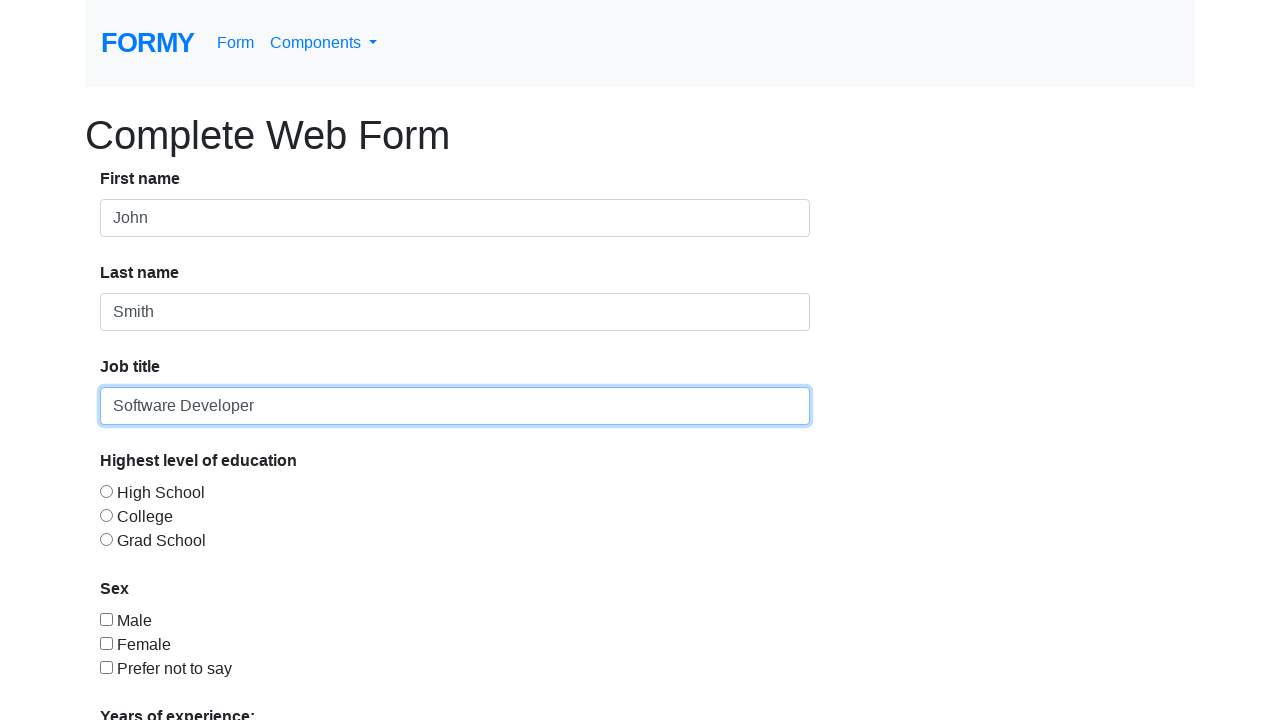

Selected College radio button for education level at (106, 539) on #radio-button-3
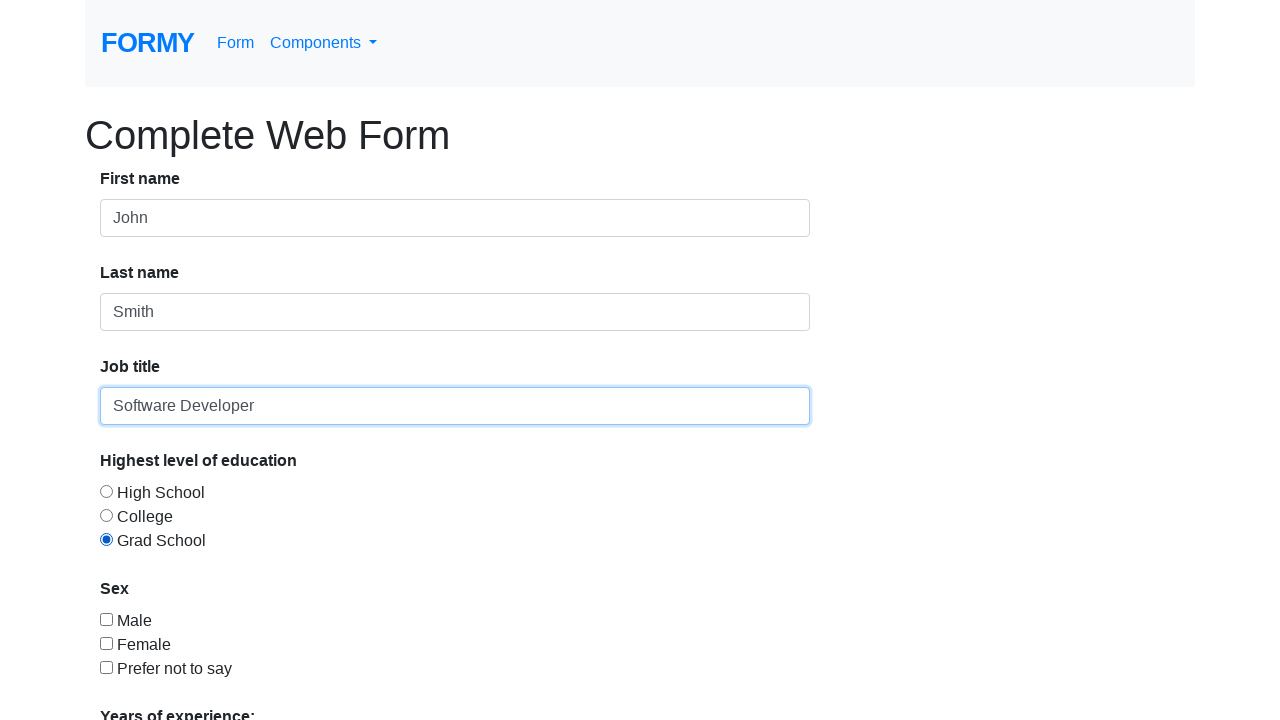

Selected Male checkbox for gender at (106, 619) on #checkbox-1
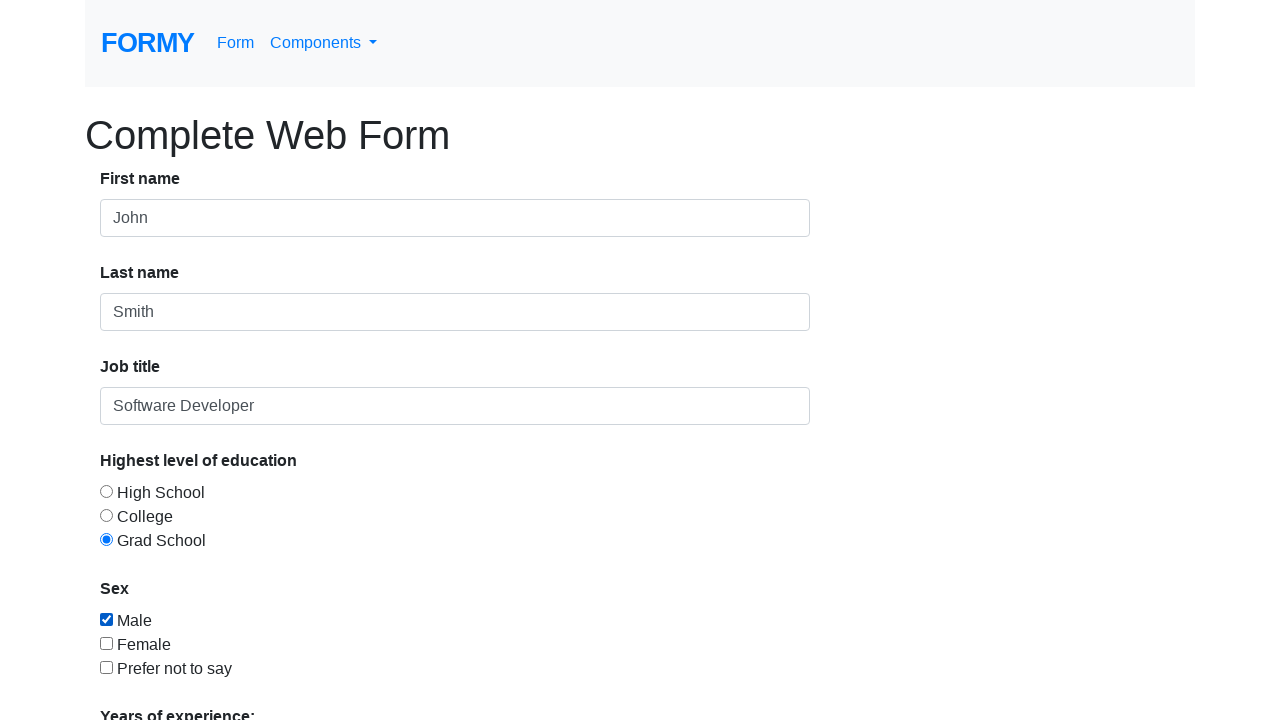

Clicked on years of experience dropdown at (270, 519) on #select-menu
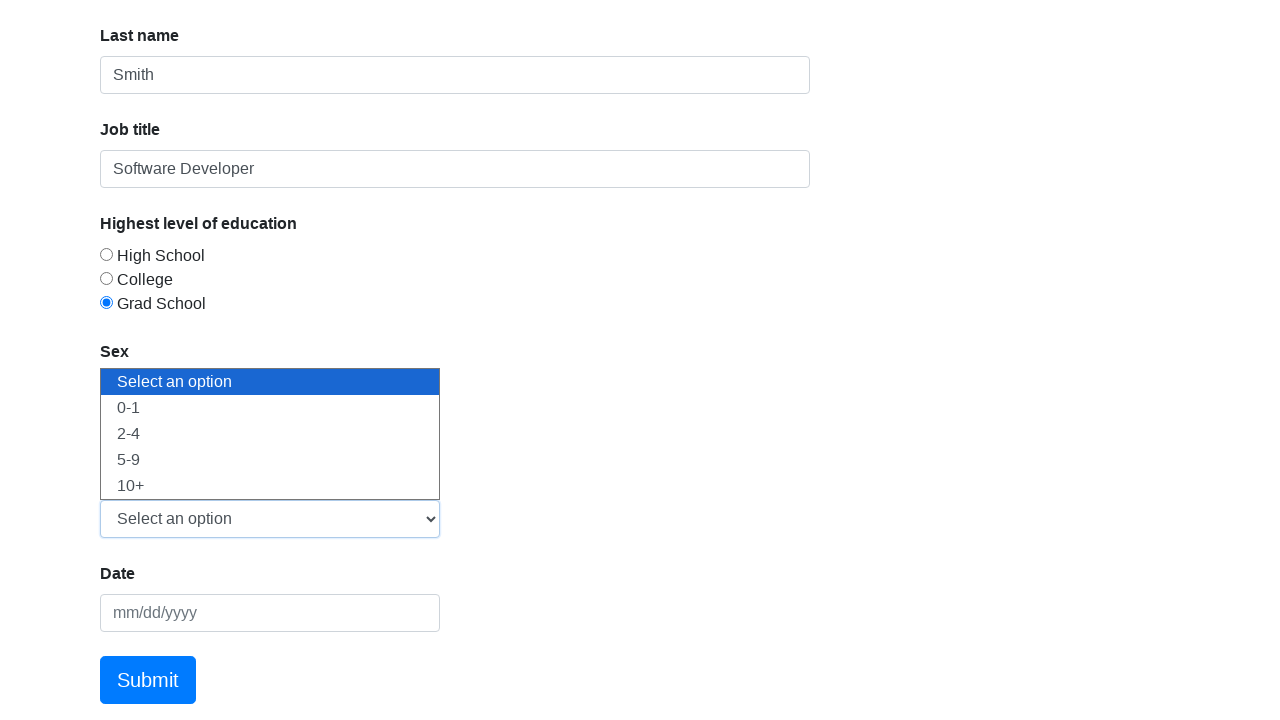

Selected 2 years of experience from dropdown on #select-menu
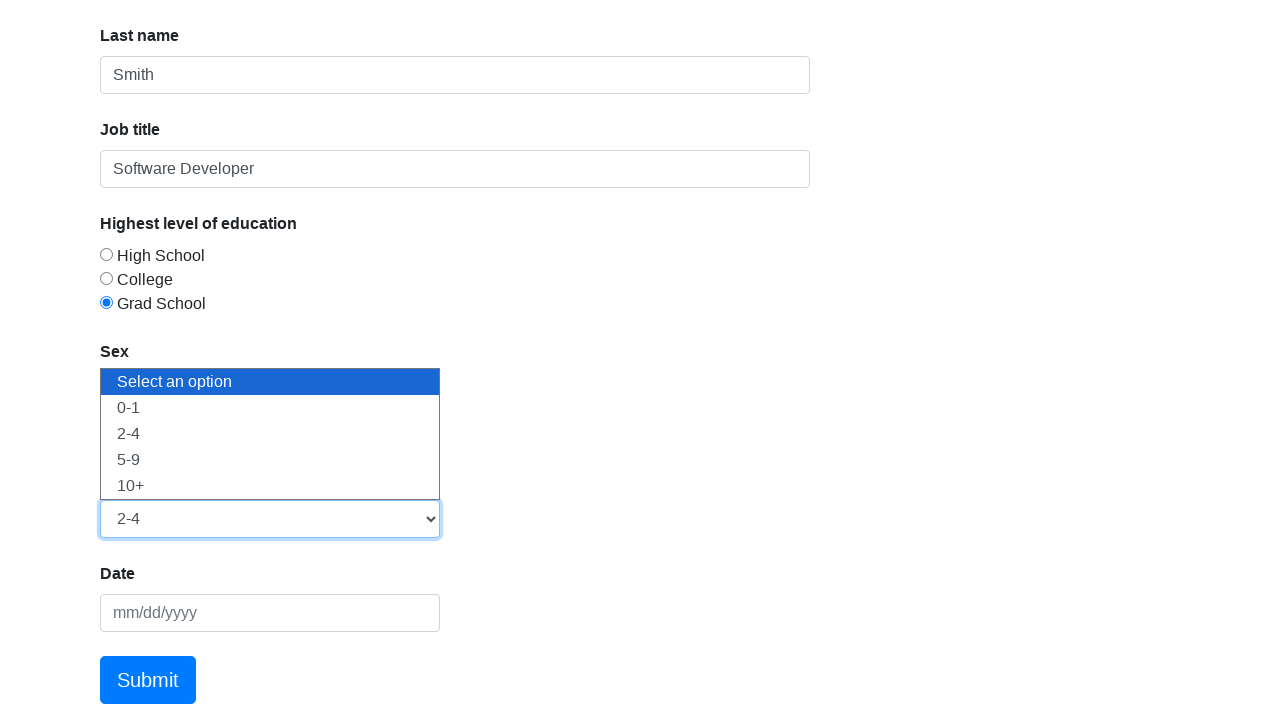

Filled date field with '12/15/2023' on #datepicker
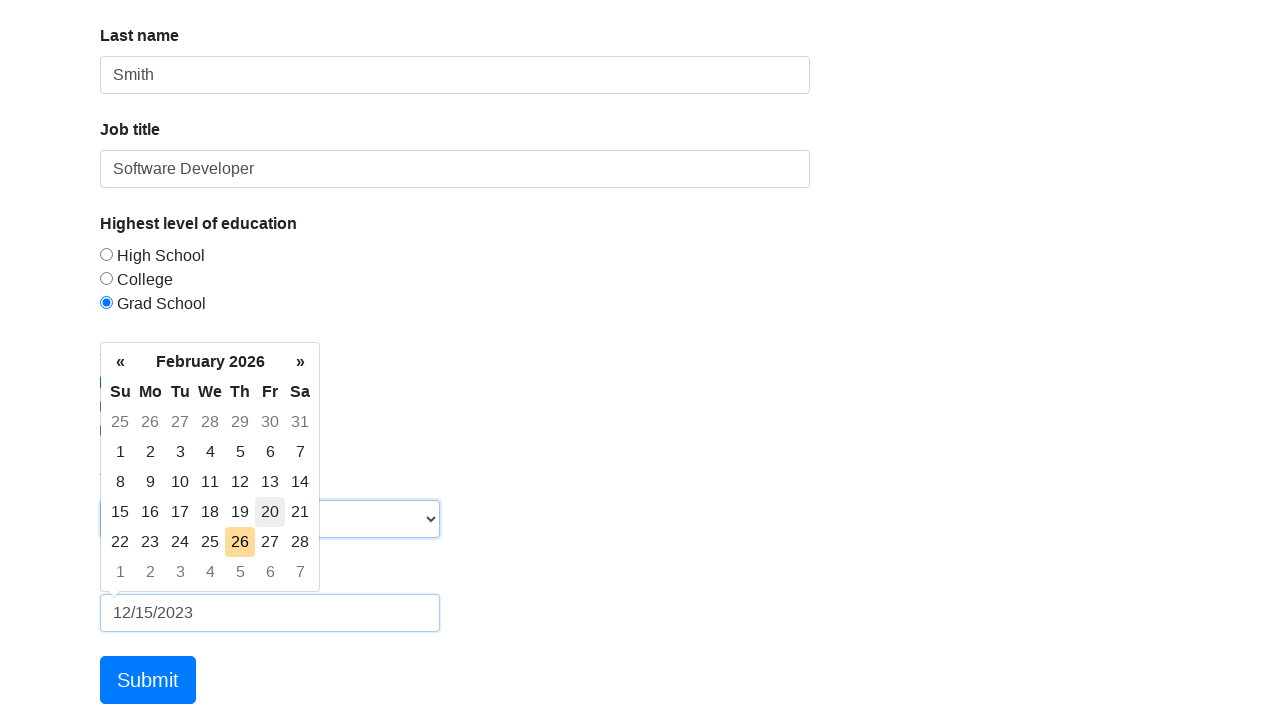

Pressed Enter to confirm date
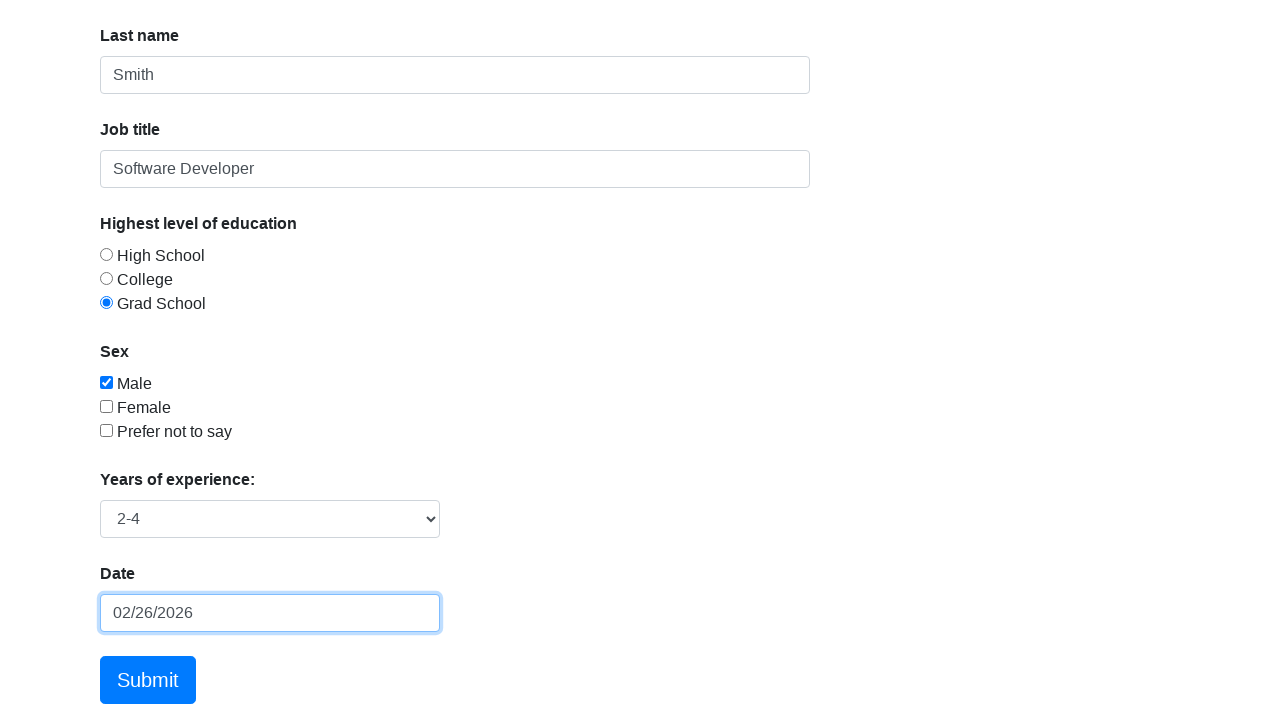

Clicked Submit button to submit the form at (148, 680) on .btn.btn-lg.btn-primary
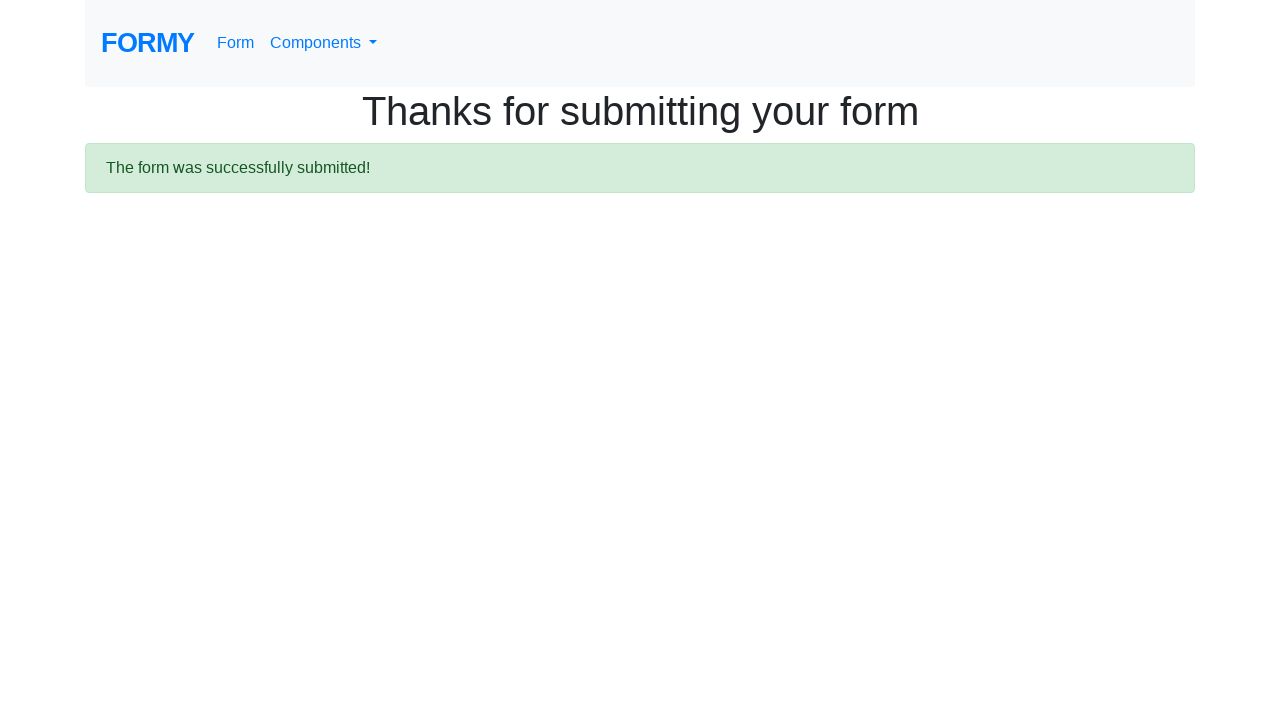

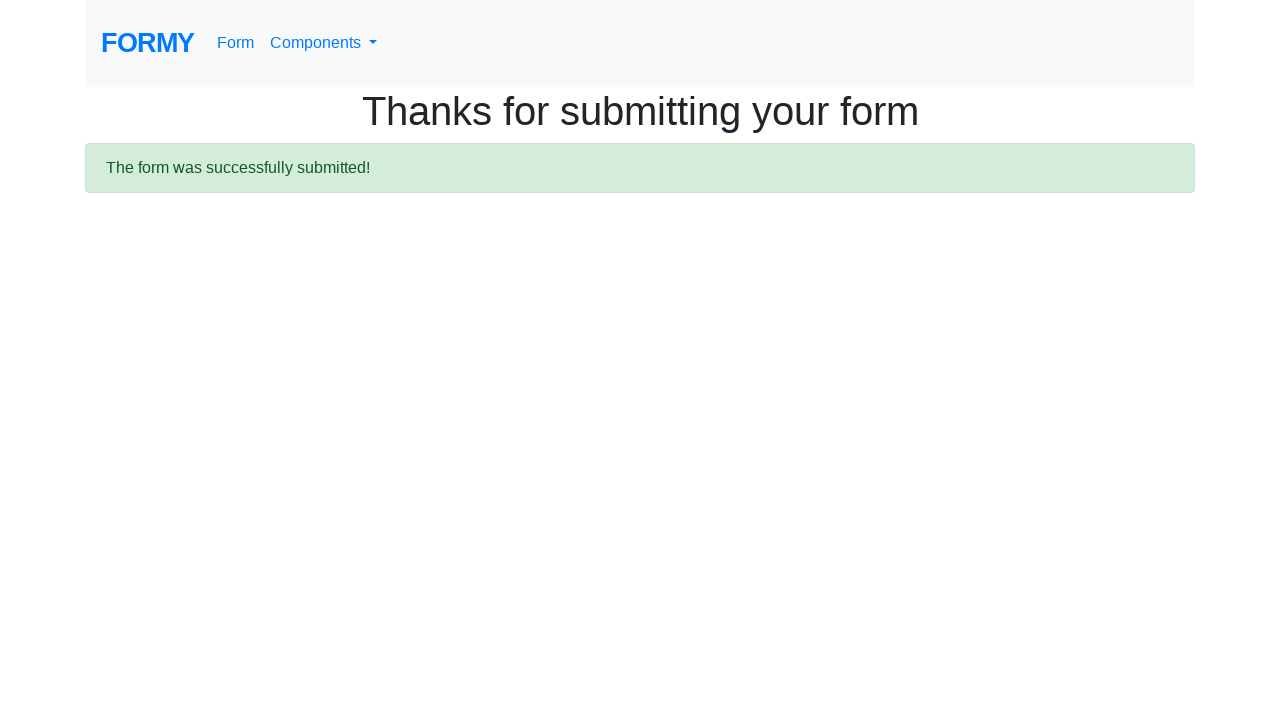